Tests editing an existing doctor's information including name, gender, and education fields

Starting URL: https://ej2.syncfusion.com/showcase/angular/appointmentplanner/#/dashboard

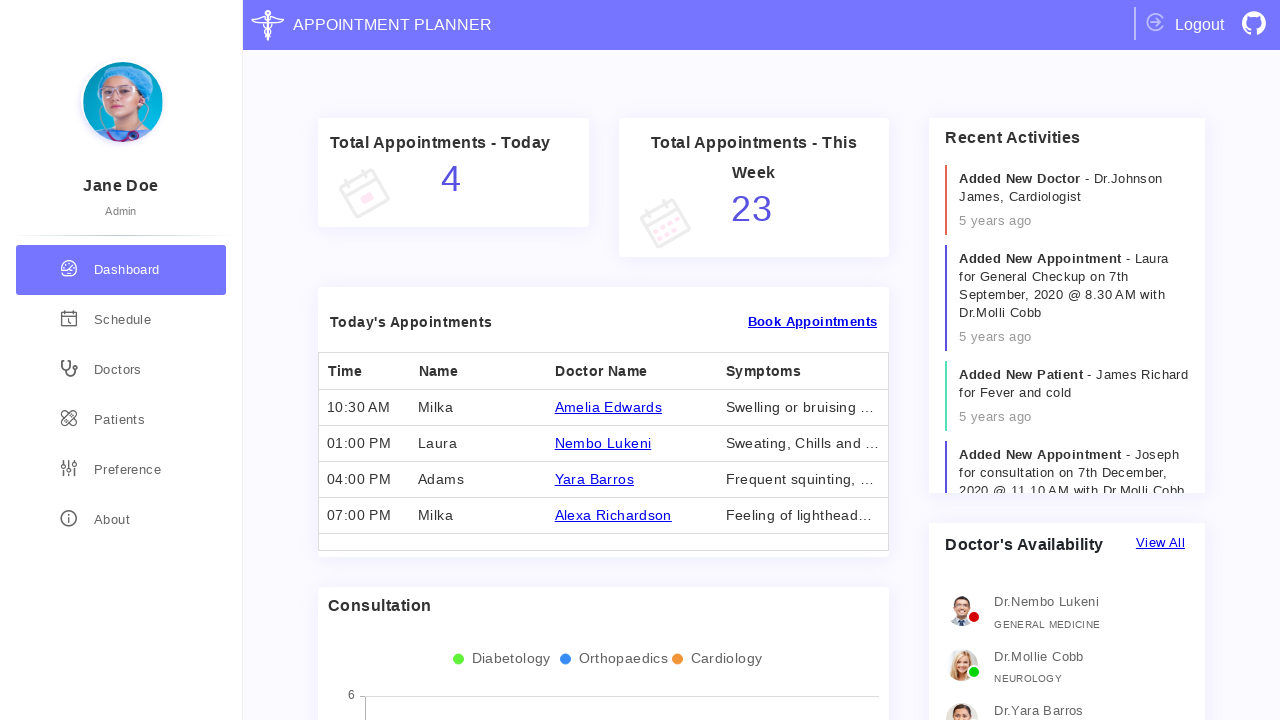

Navigated to doctors section at (121, 370) on div[routerLink='/doctors']
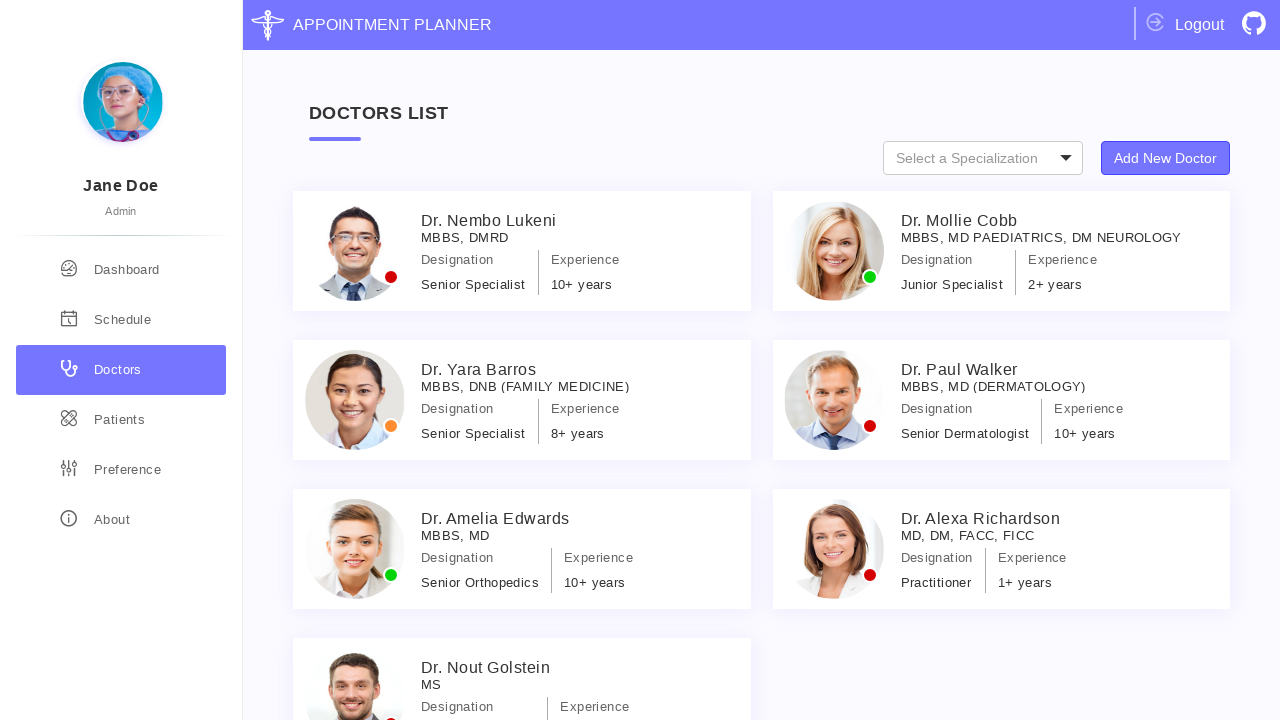

Selected doctor with ID Specialist_7 at (522, 660) on #Specialist_7
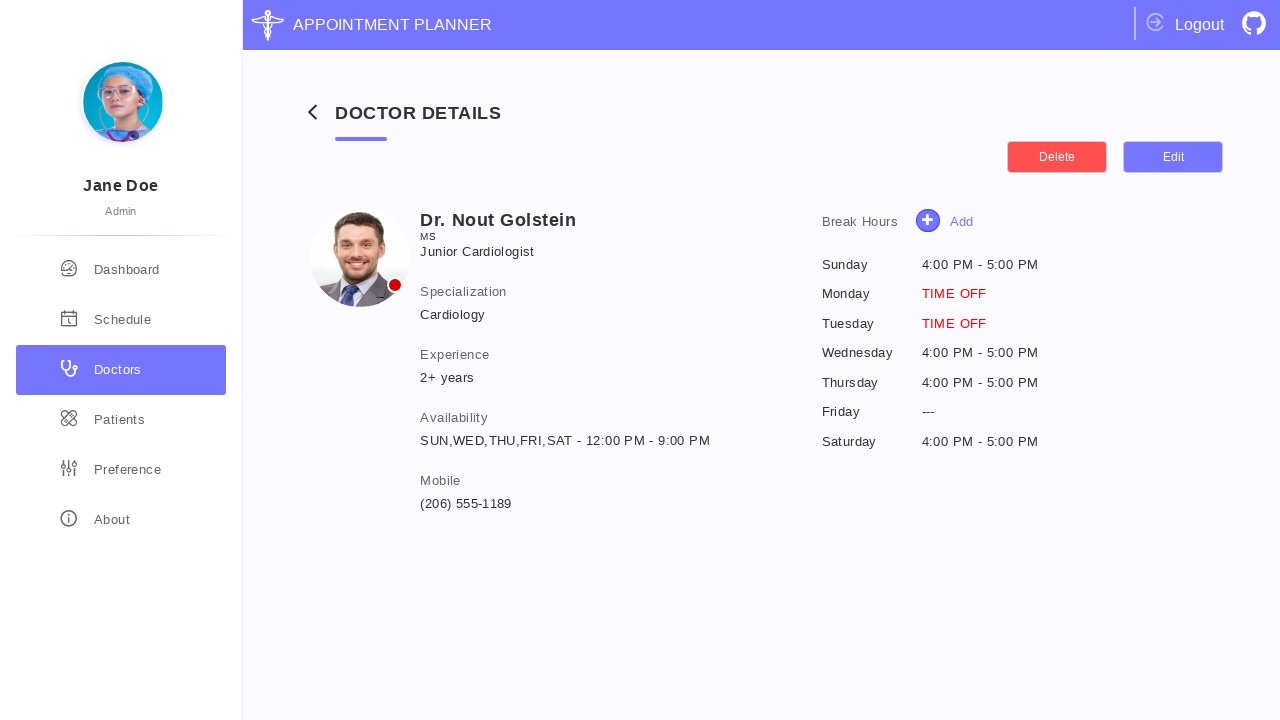

Clicked edit details button at (1173, 157) on xpath=//button[@class='e-control e-btn e-lib e-small edit-details']
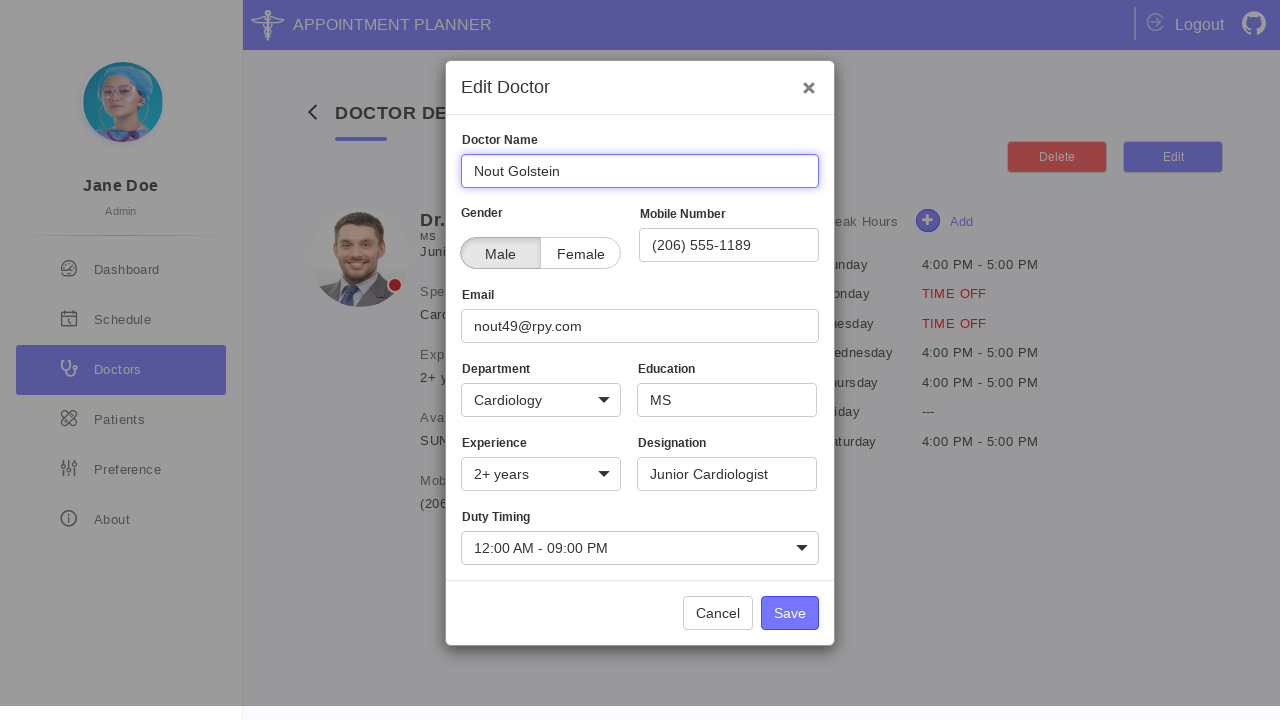

Updated doctor name to 'Eric Manuam' on #Name input
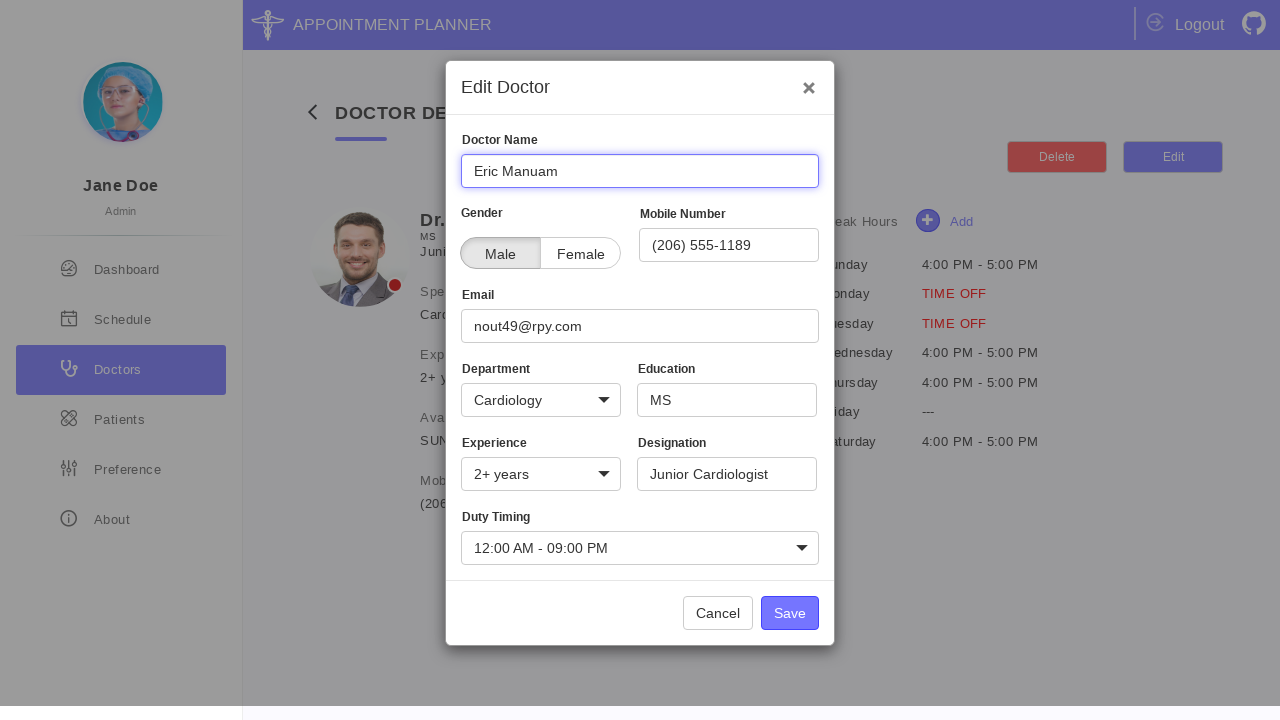

Selected female gender at (460, 237) on #patientCheckFemale
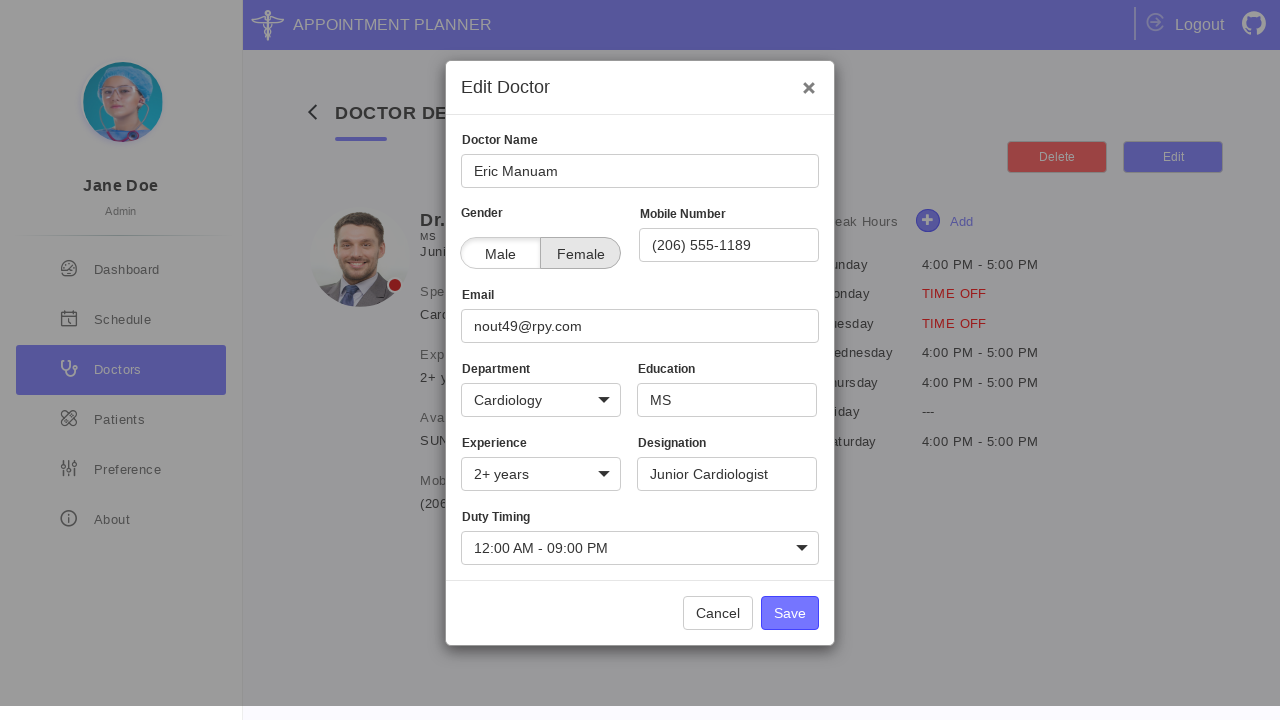

Added education information 'MS, КПИ, УИПА, ХПИ' on xpath=//input[contains(@name, 'Education')]
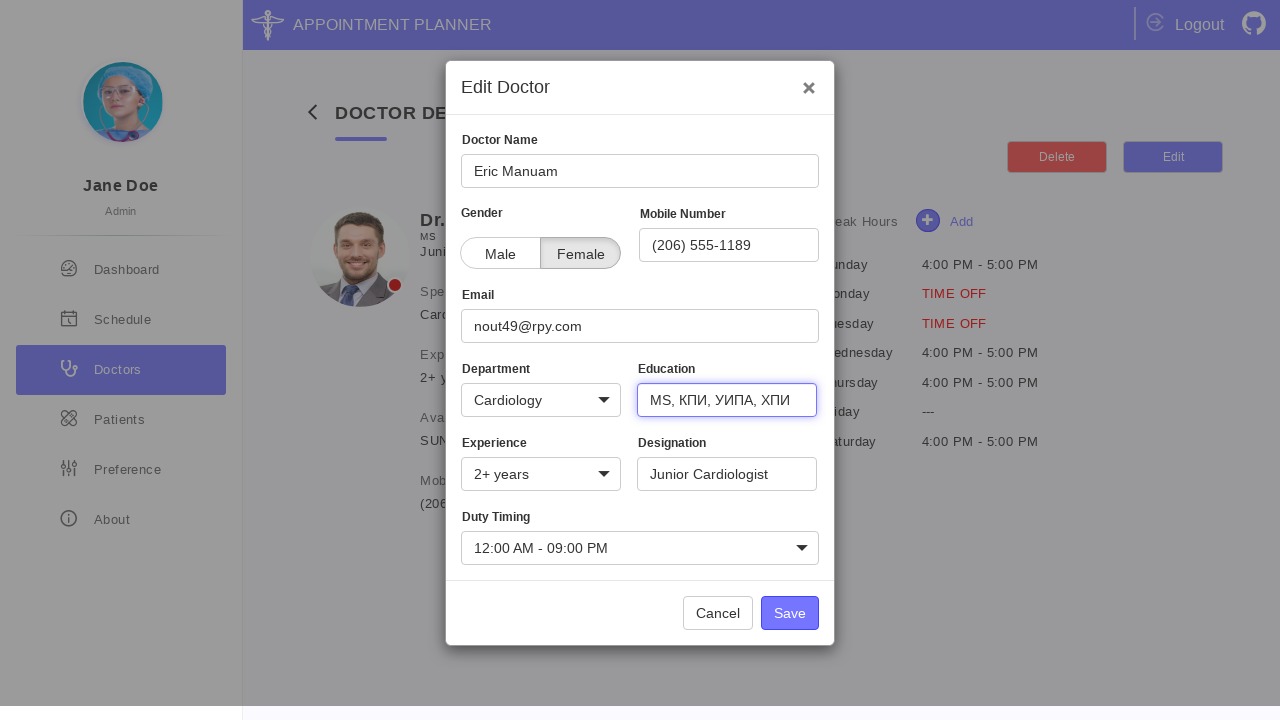

Clicked Save button to save doctor changes at (790, 613) on xpath=//button[contains(@class, 'e-control e-btn e-lib e-normal e-primary') and 
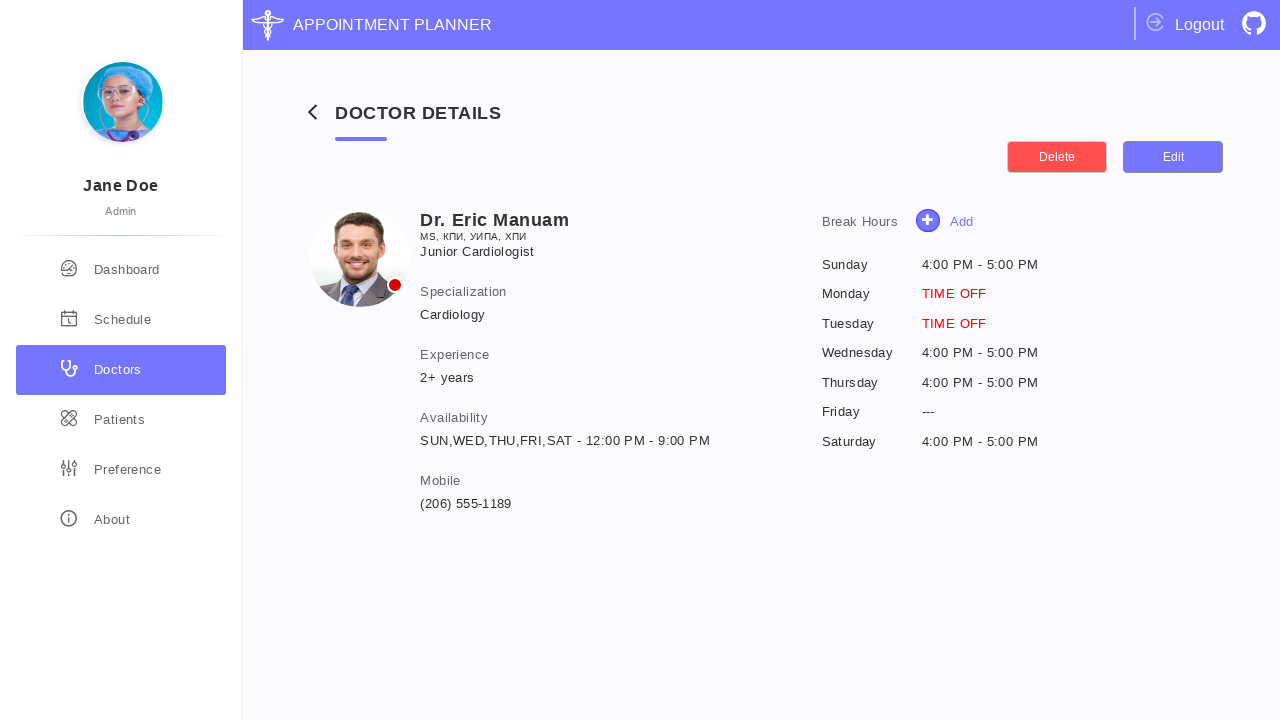

Doctor details panel loaded confirming changes were saved
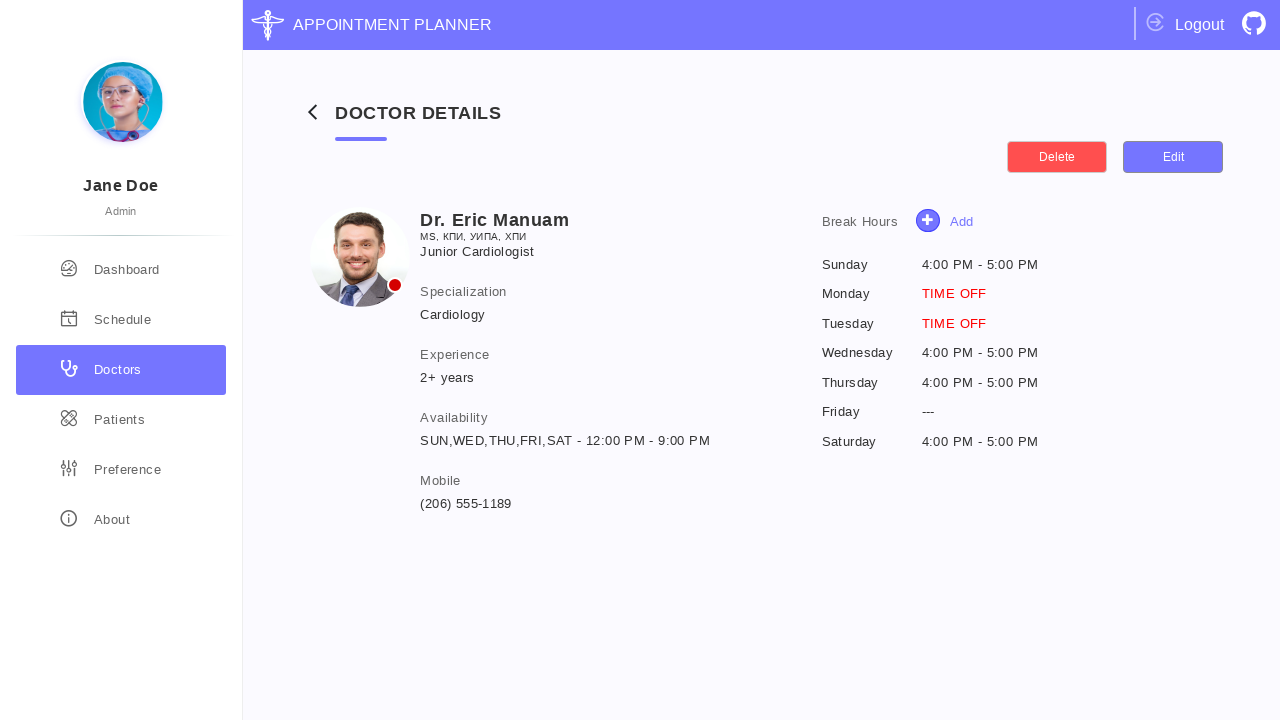

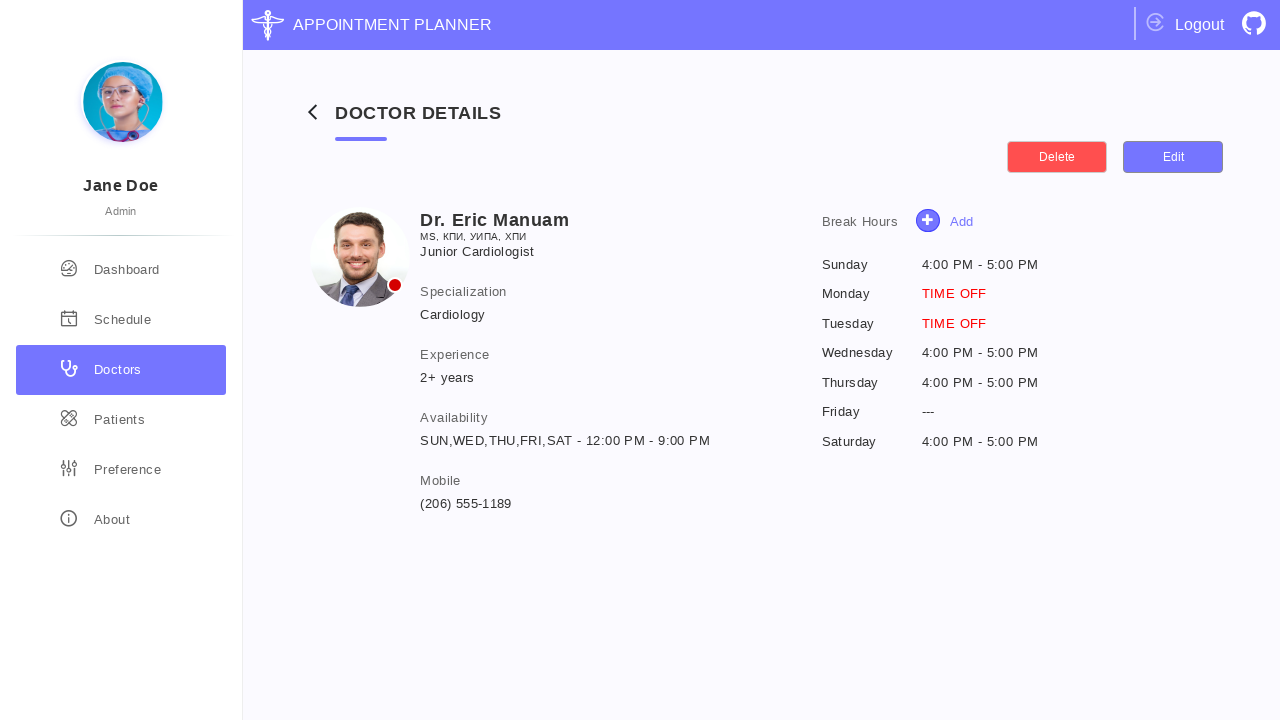